Tests calendar date picker functionality by selecting a specific date (June 15, 2027) through the year, month, and day selection interface and verifies the selected values.

Starting URL: https://rahulshettyacademy.com/seleniumPractise/#/offers

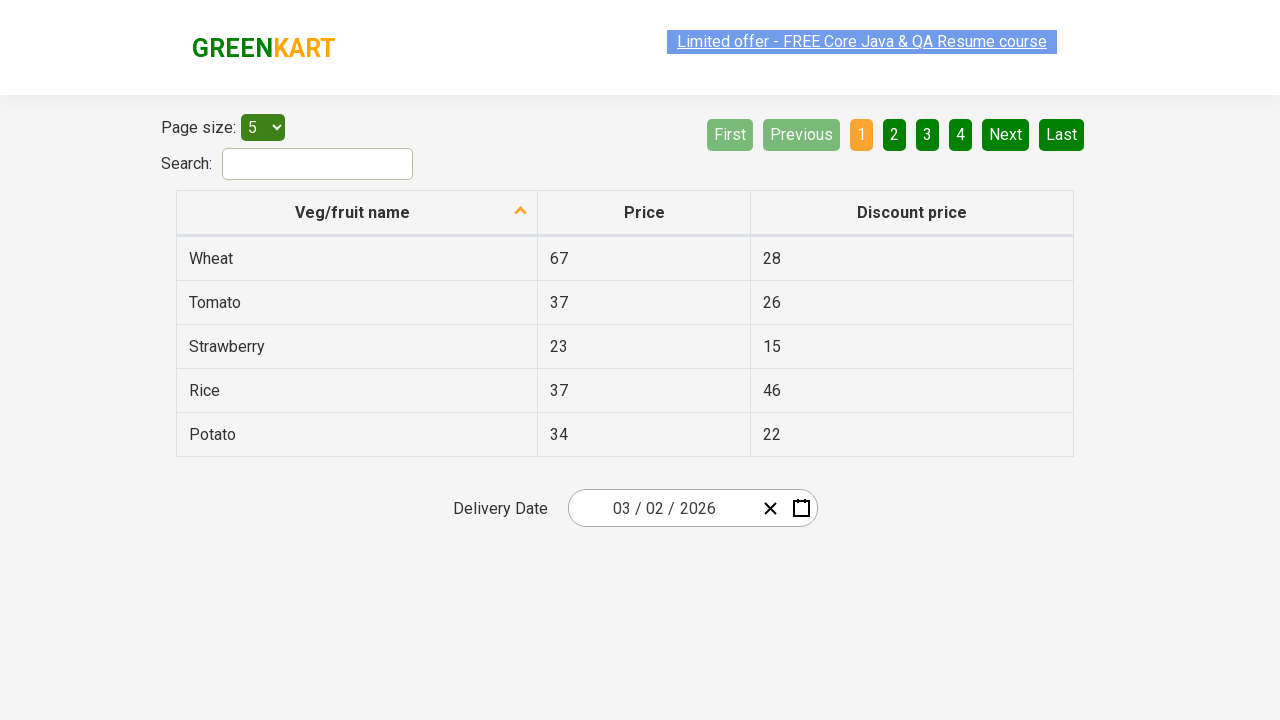

Clicked date picker input group to open calendar at (662, 508) on .react-date-picker__inputGroup
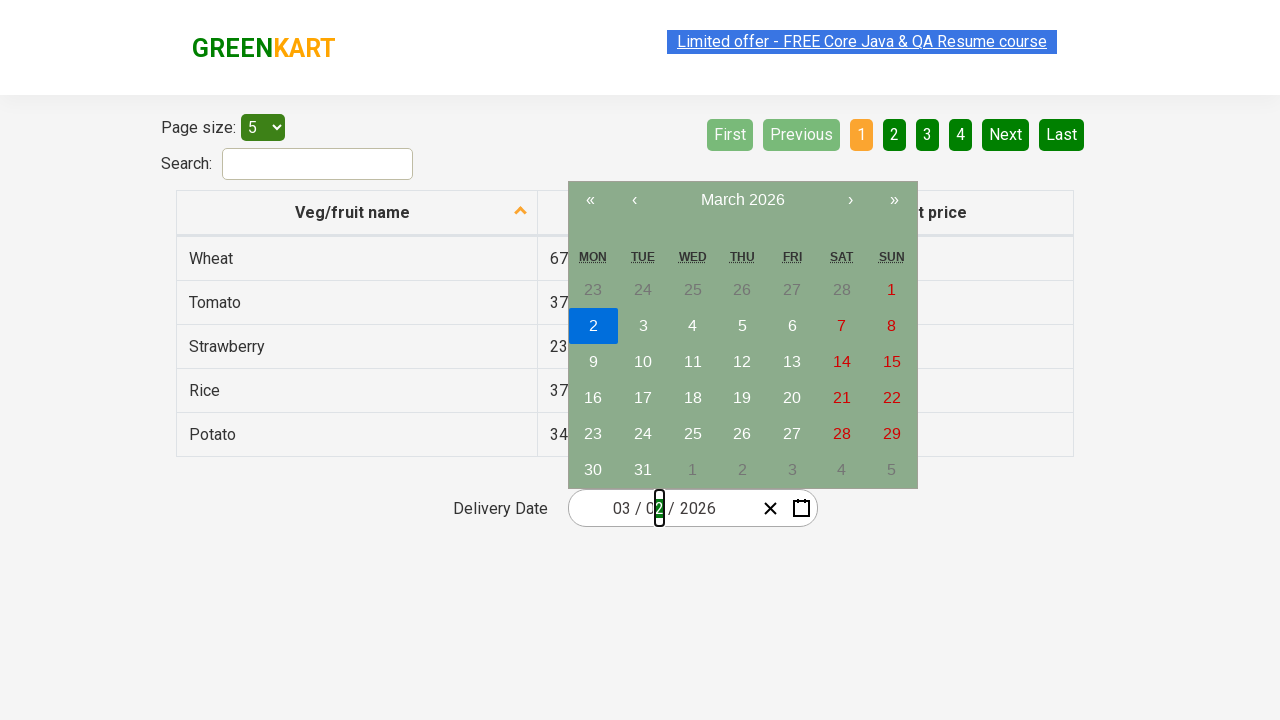

Clicked navigation label to navigate to month view at (742, 200) on .react-calendar__navigation__label
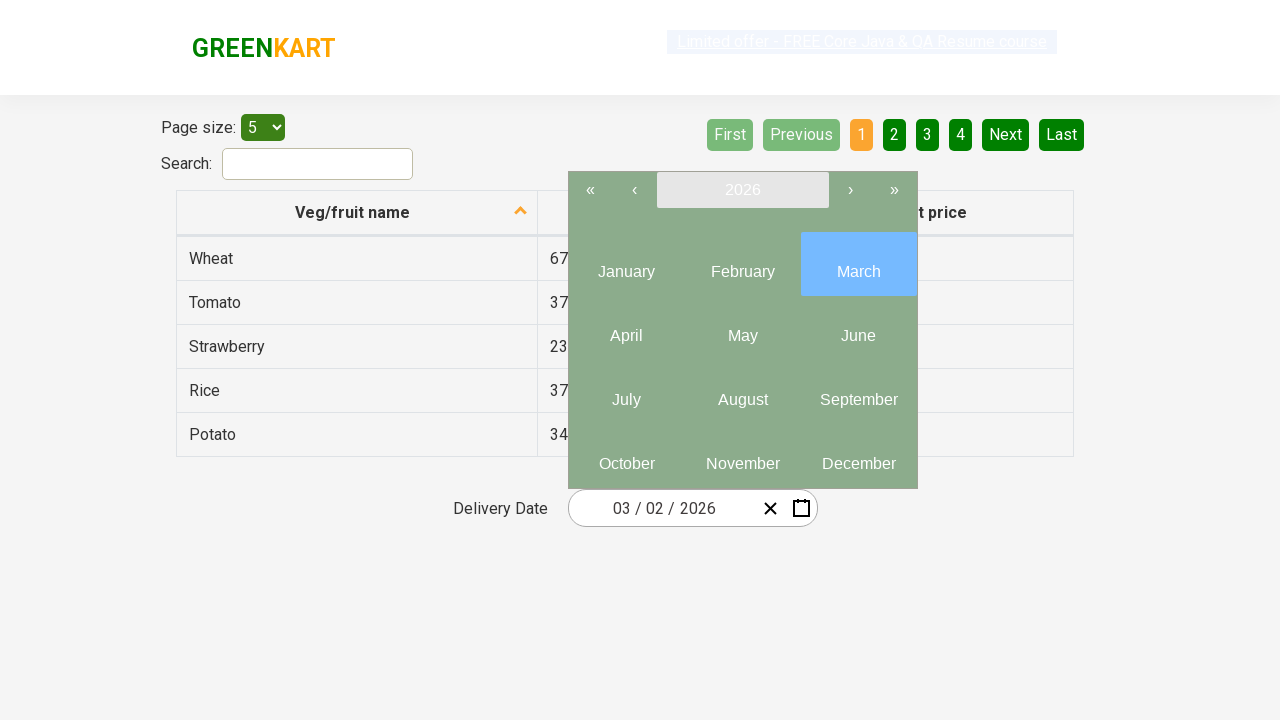

Clicked navigation label again to navigate to year view at (742, 190) on .react-calendar__navigation__label
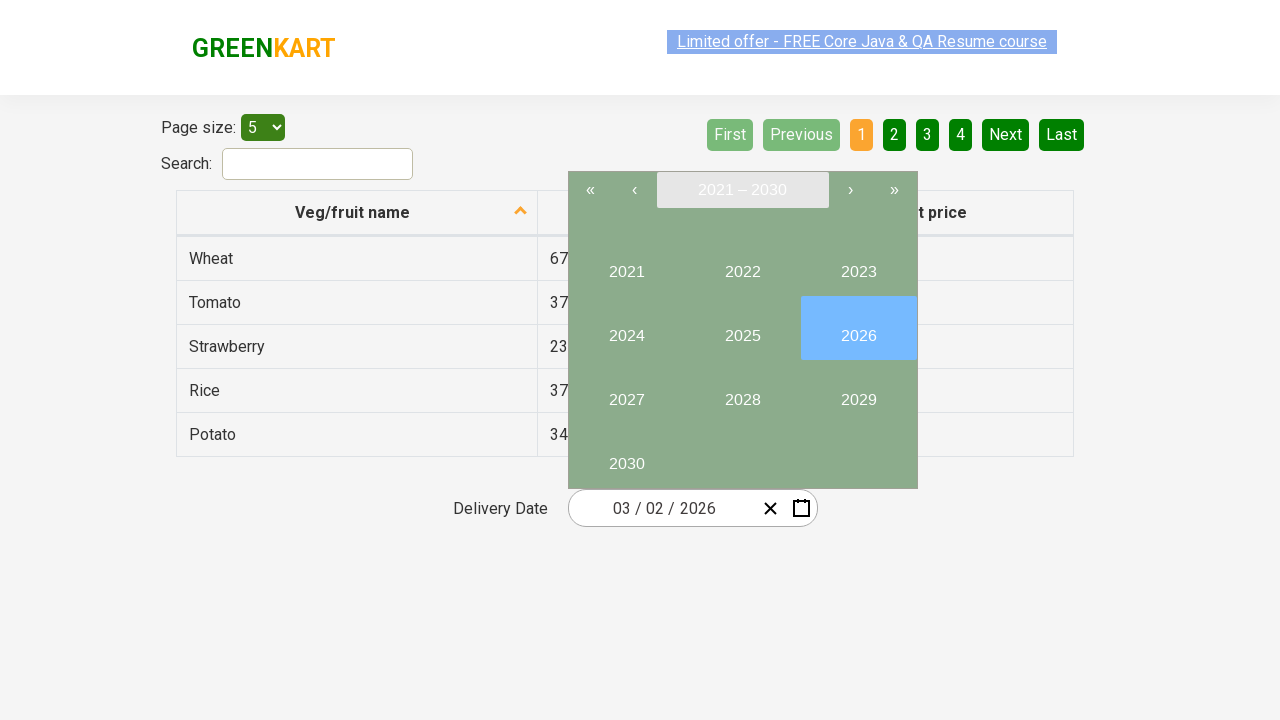

Selected year 2027 at (626, 392) on //button[text()='2027']
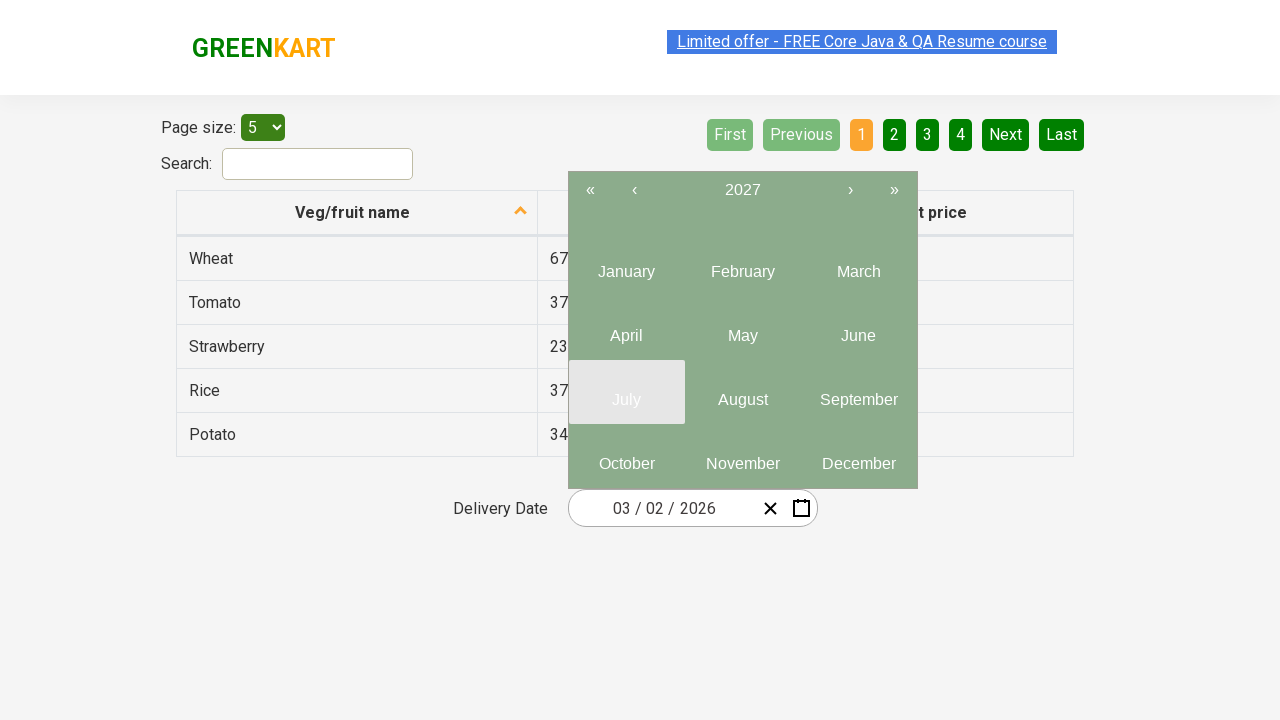

Selected month 6 (June) at (858, 328) on .react-calendar__year-view__months__month >> nth=5
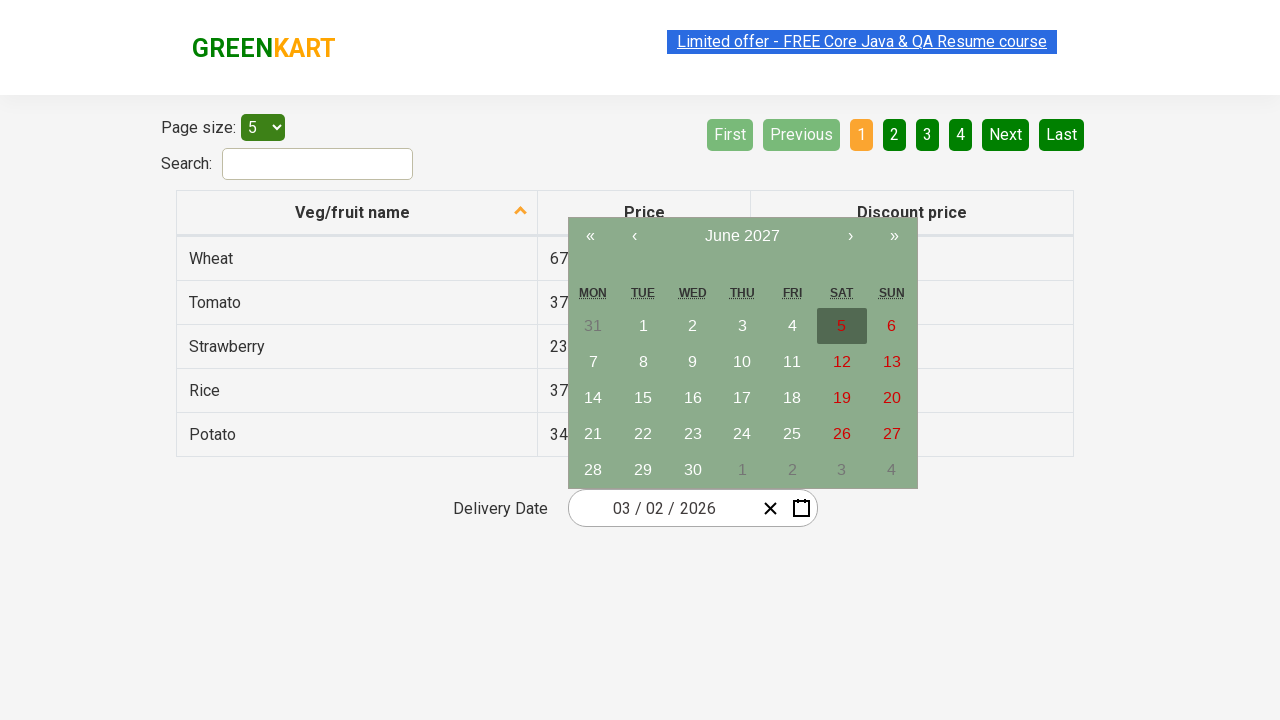

Selected date 15 at (643, 398) on //abbr[text()='15']
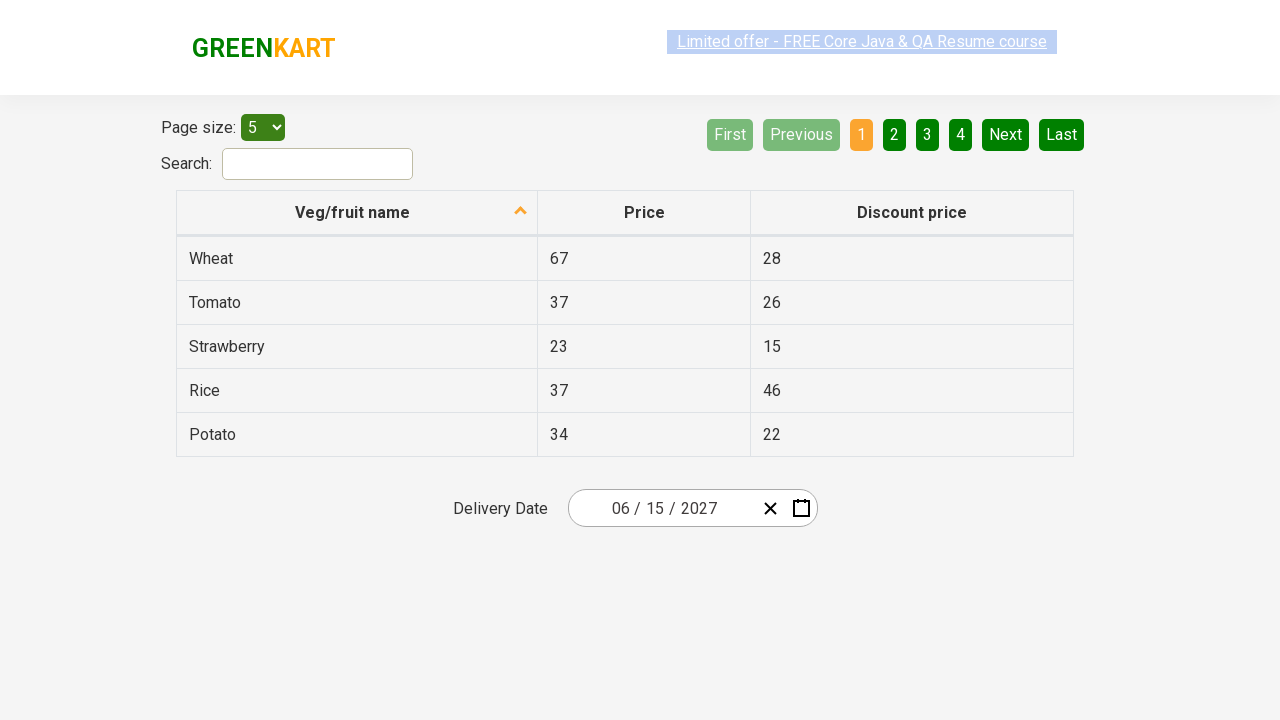

Verified date picker input group is populated with selected date
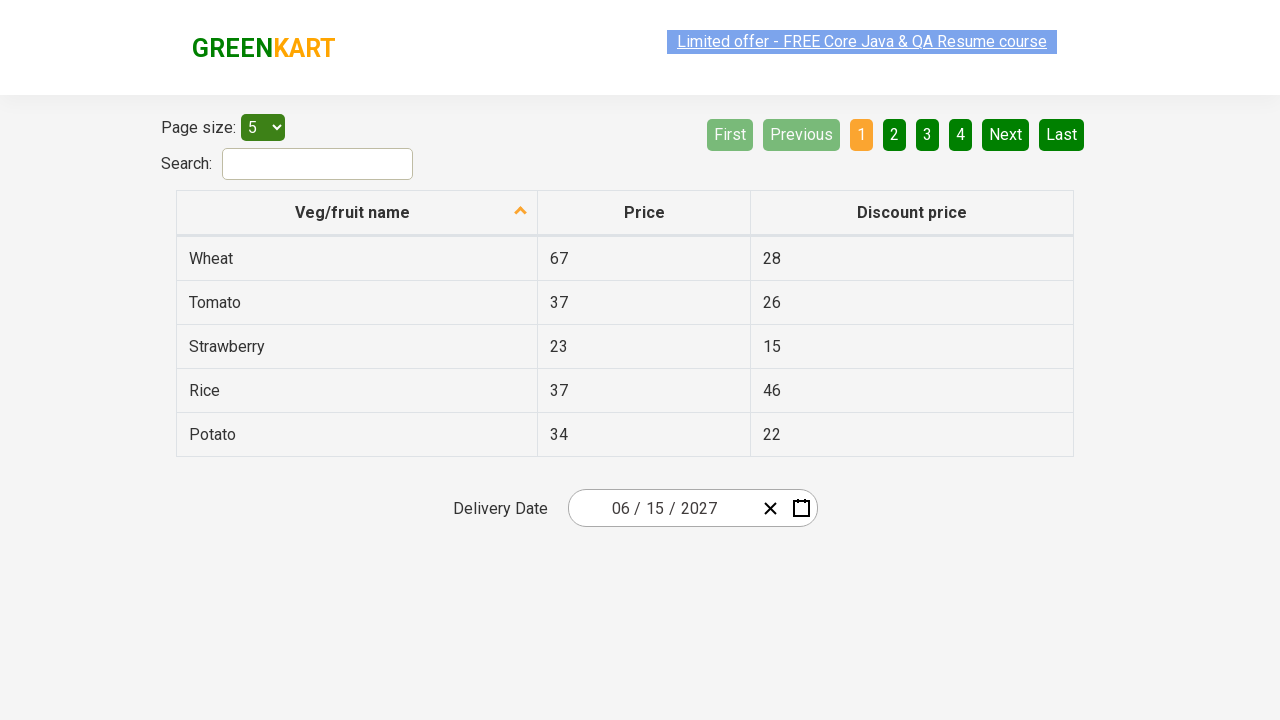

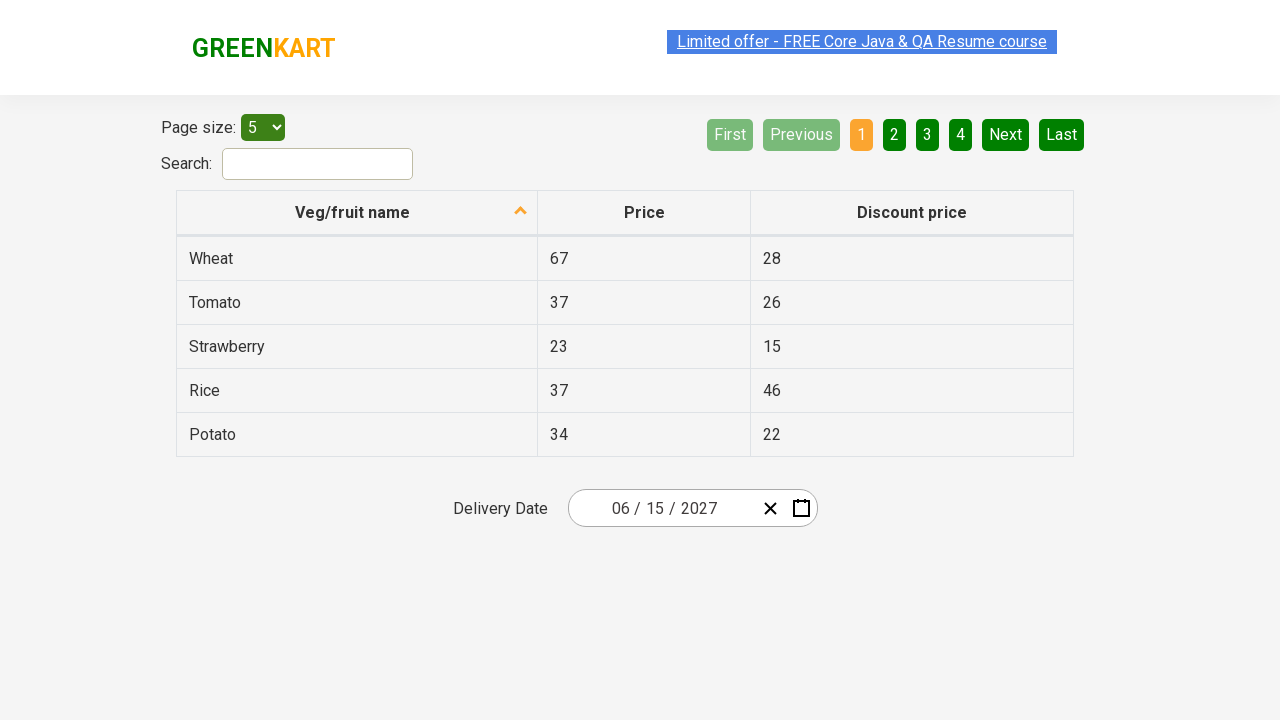